Navigates to the Selenium documentation website and scrolls down the page by 1000 pixels

Starting URL: https://www.selenium.dev/

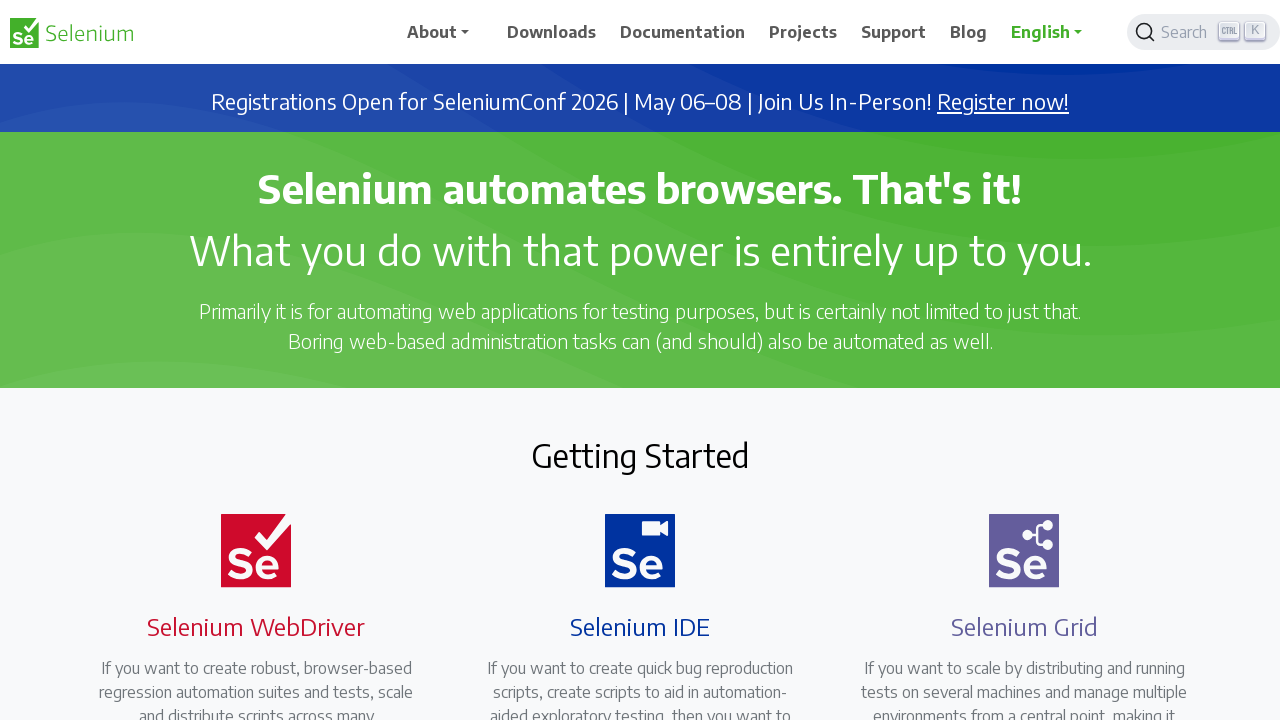

Navigated to Selenium documentation website
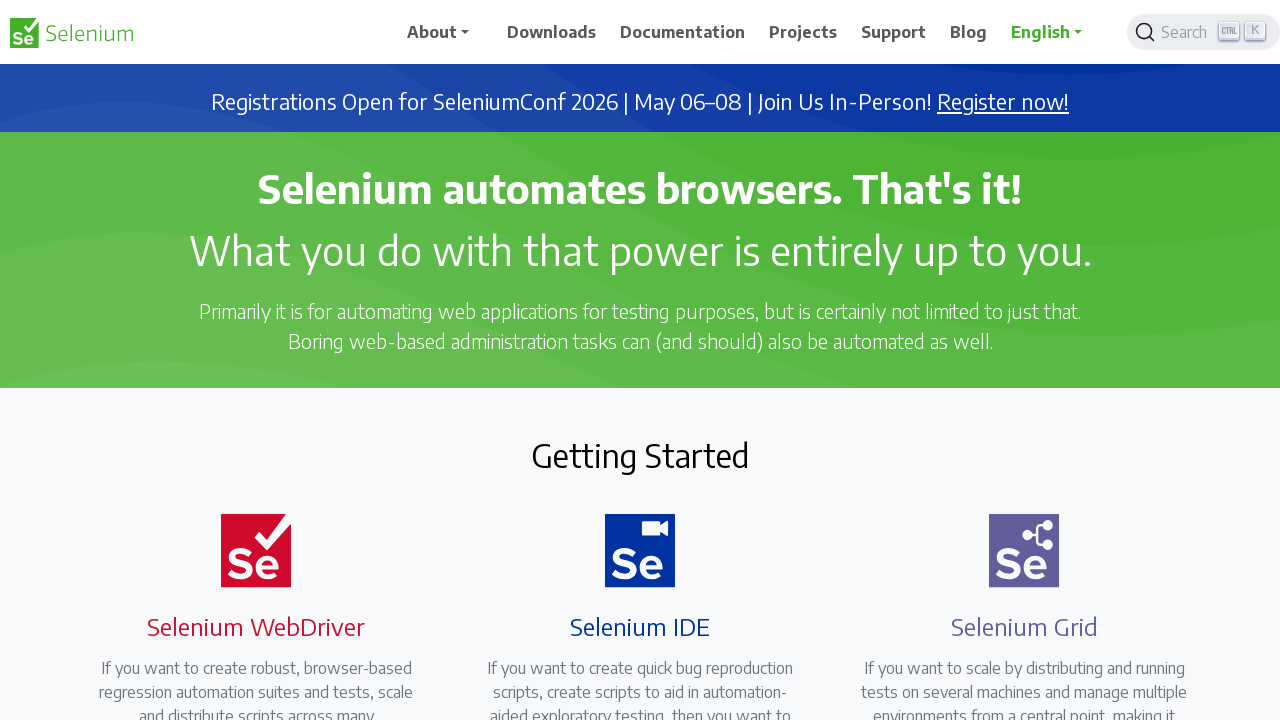

Scrolled down the page by 1000 pixels
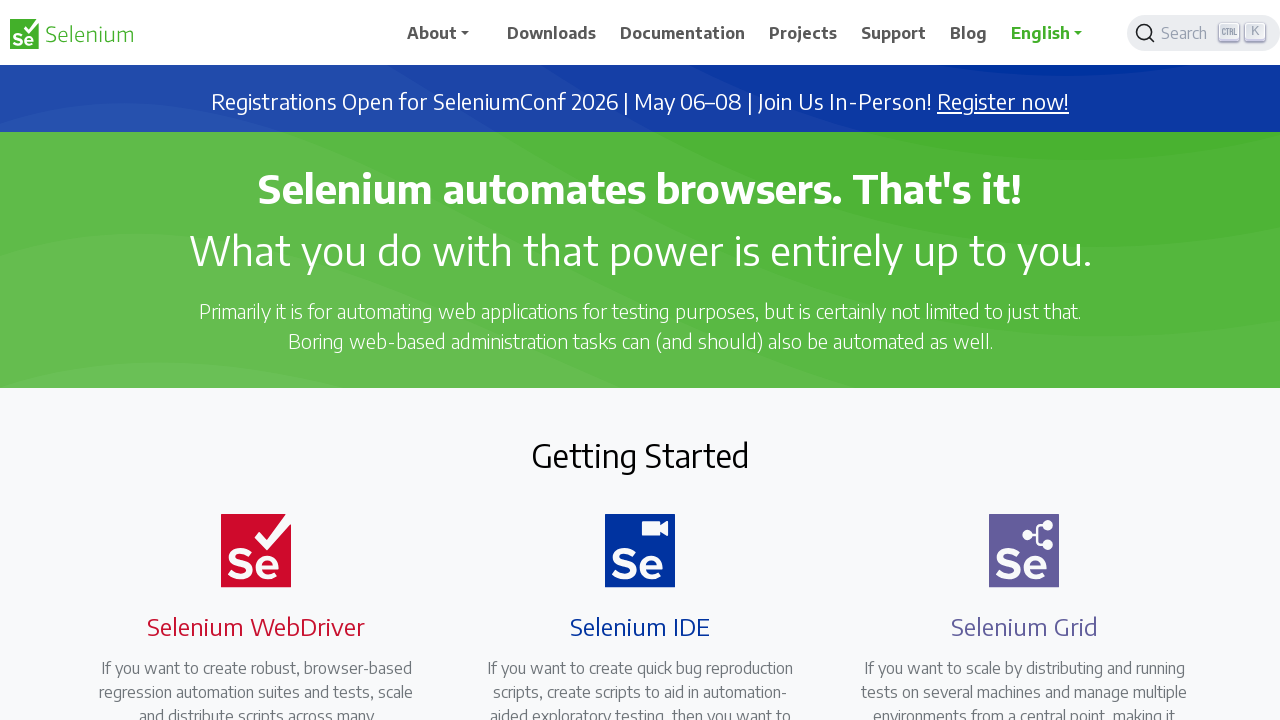

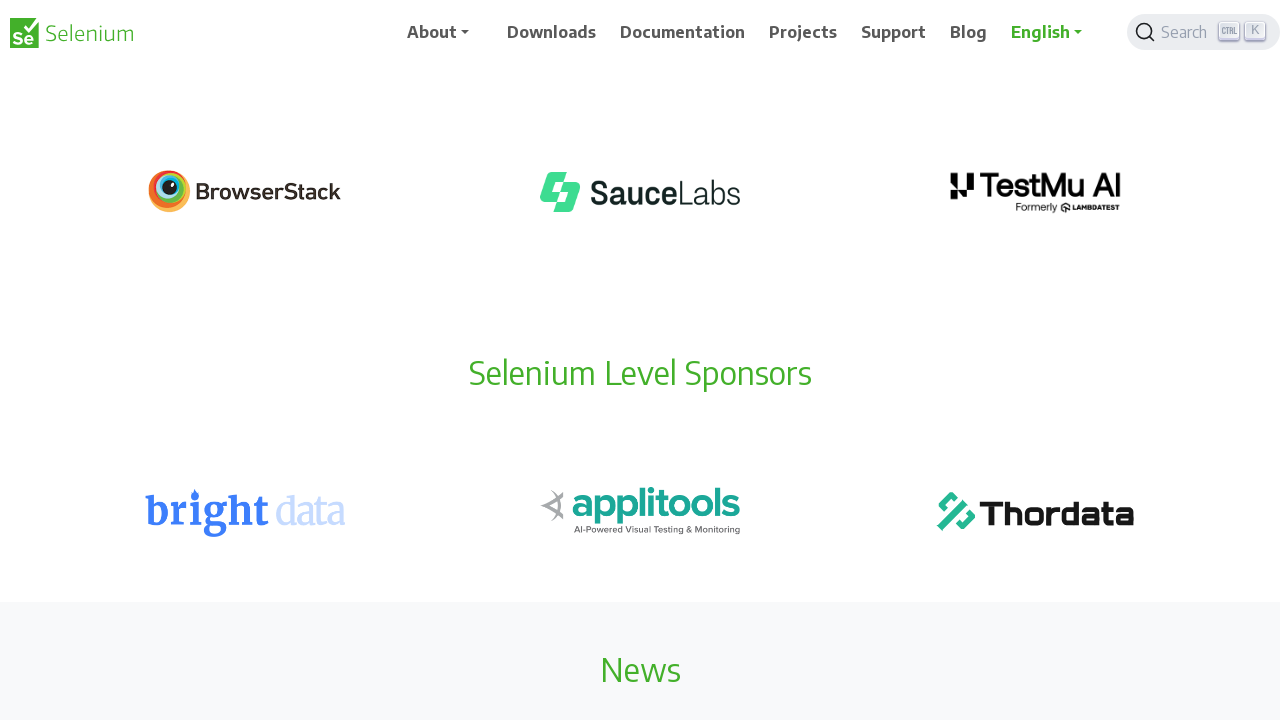